Tests date picker functionality by opening the date picker, selecting month and year from dropdowns, and choosing the first available day

Starting URL: https://demoqa.com/automation-practice-form

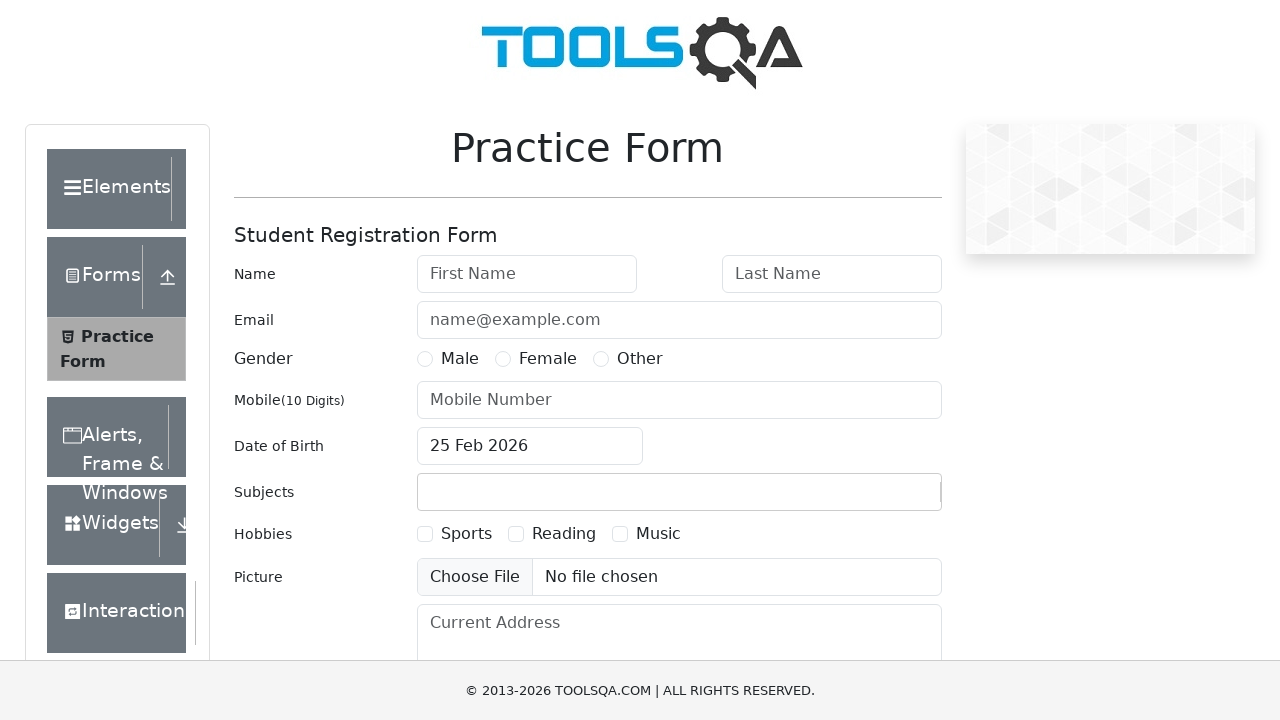

Clicked date picker to open calendar at (530, 446) on .react-datepicker-wrapper
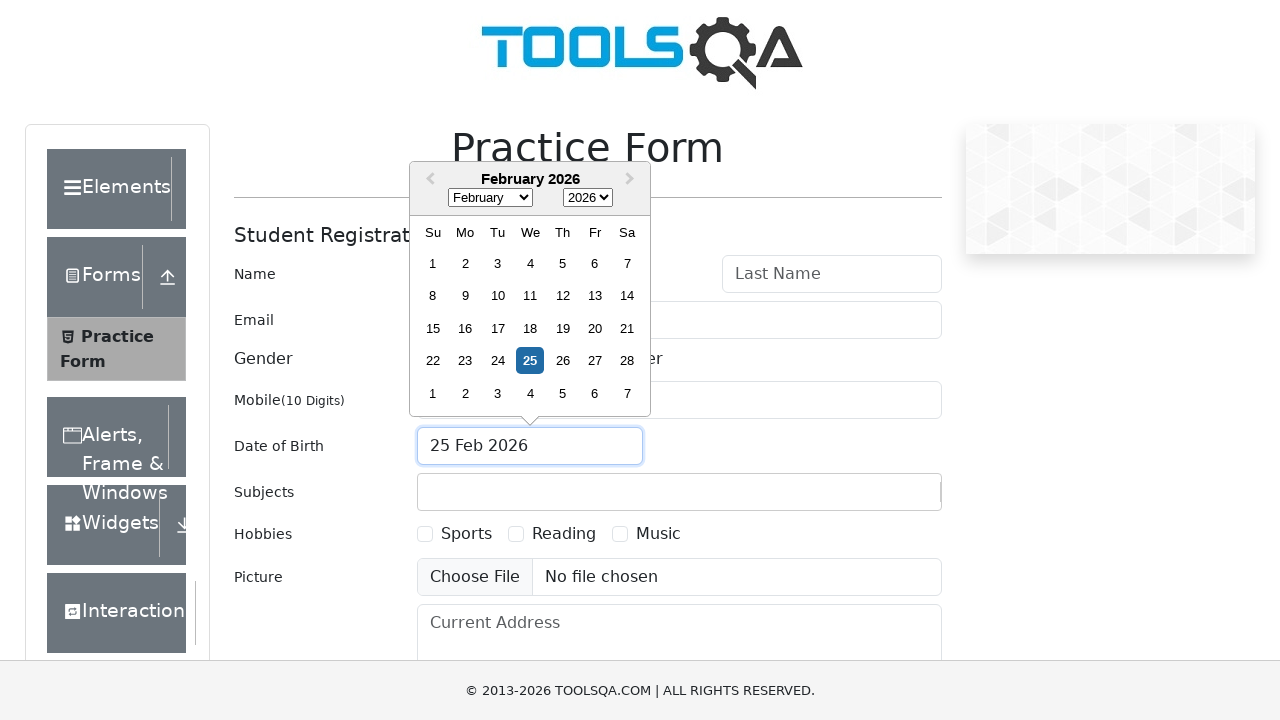

Selected January from month dropdown on .react-datepicker__month-select
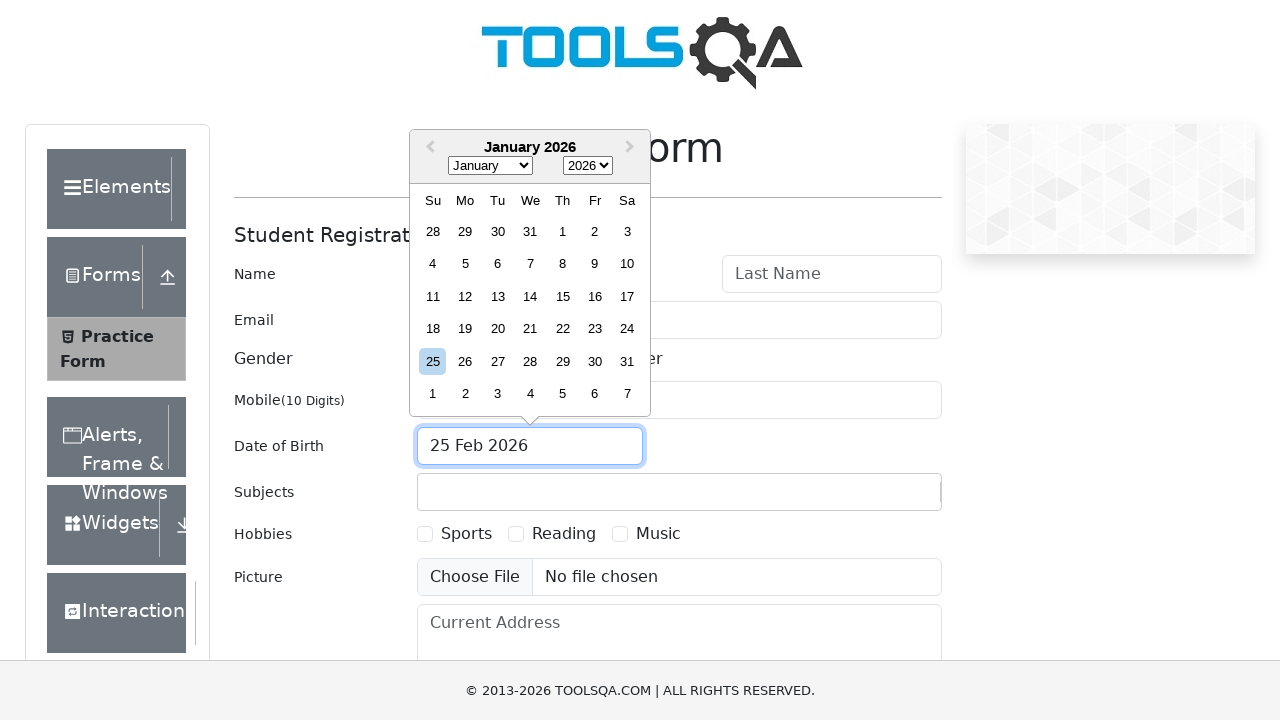

Selected first year option from year dropdown on .react-datepicker__year-select
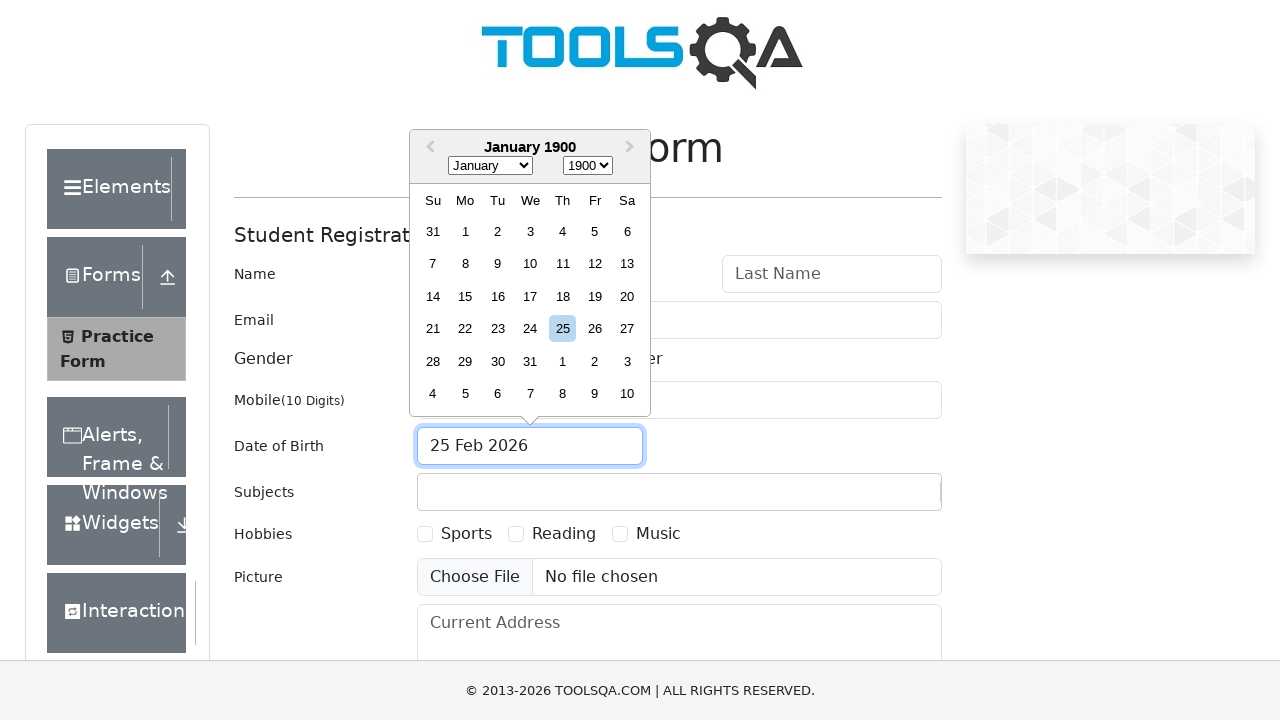

Clicked first available day in calendar at (433, 231) on .react-datepicker__day >> nth=0
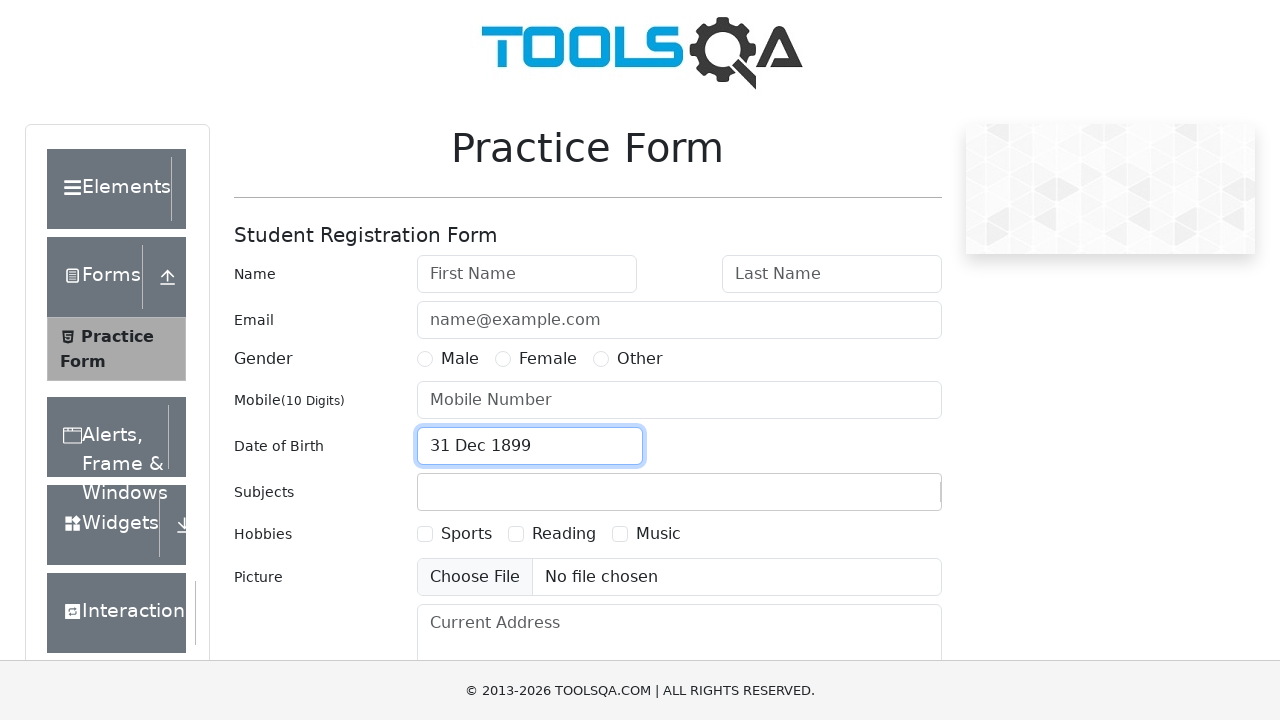

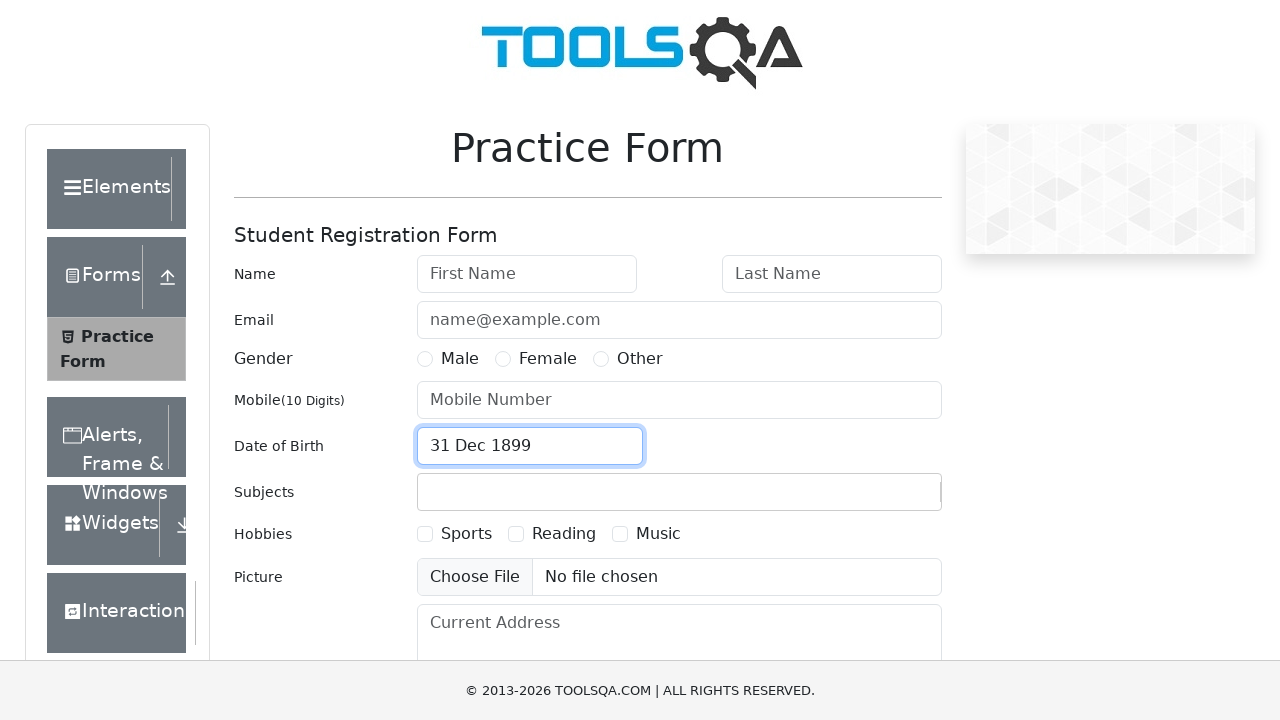